Navigates to the Mercedes-Benz USA website and verifies the page loads successfully.

Starting URL: https://www.mercedes-benz.com/usa/

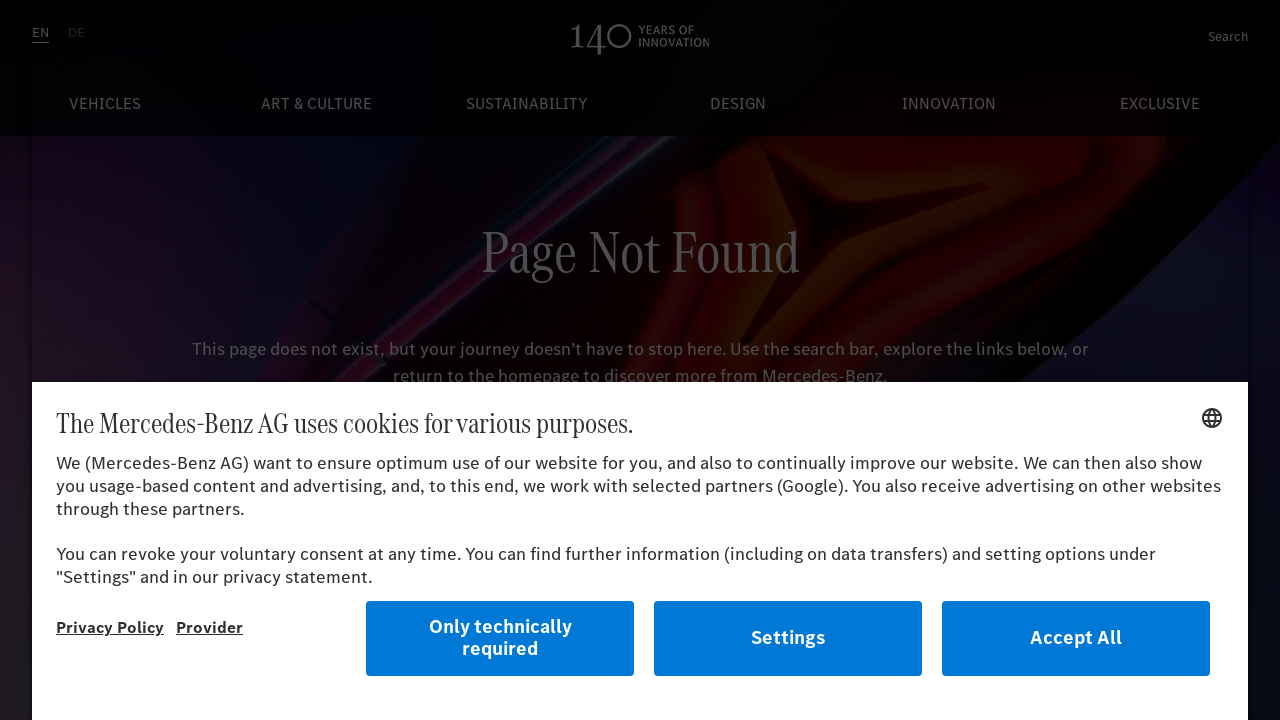

Waited for page DOM content to load
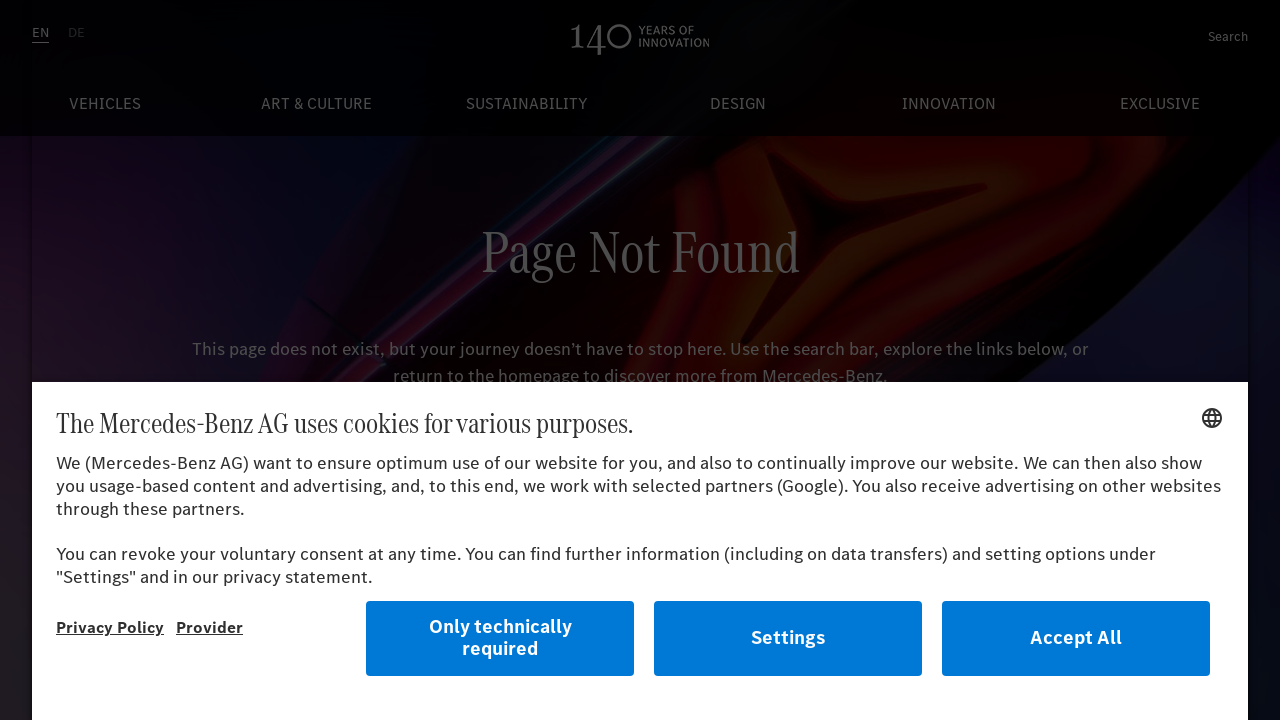

Verified body element is present on Mercedes-Benz USA homepage
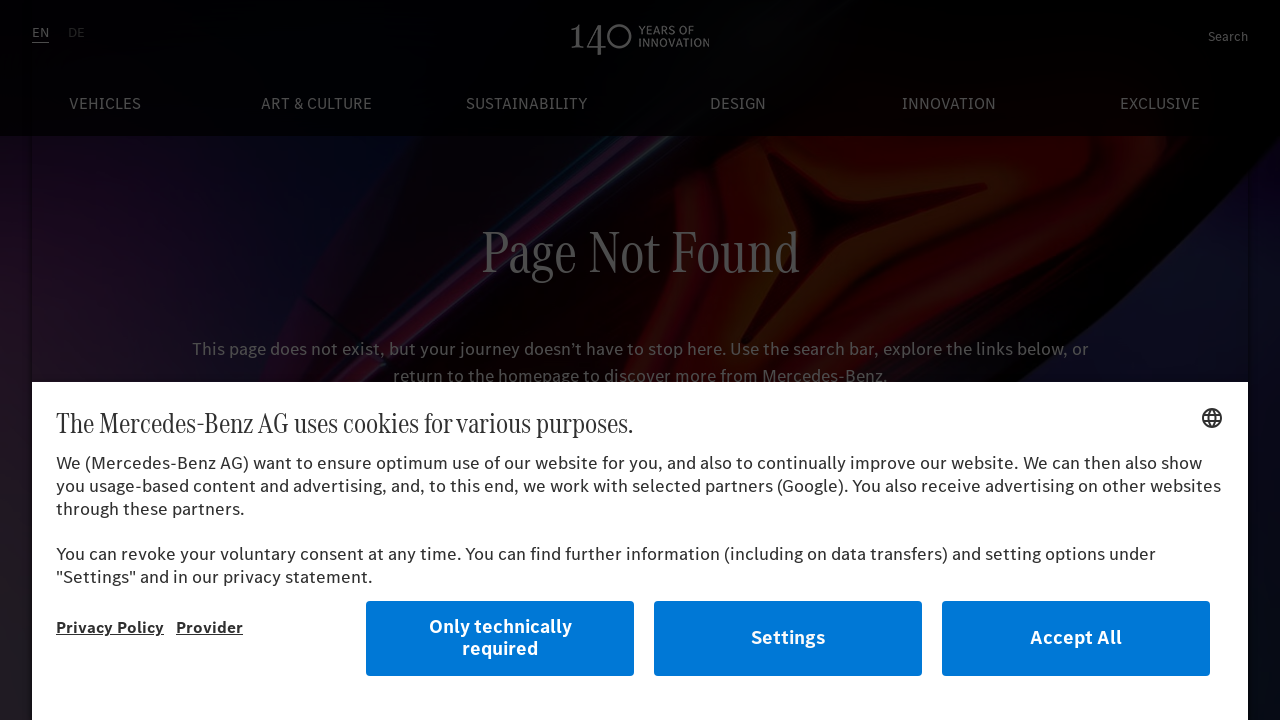

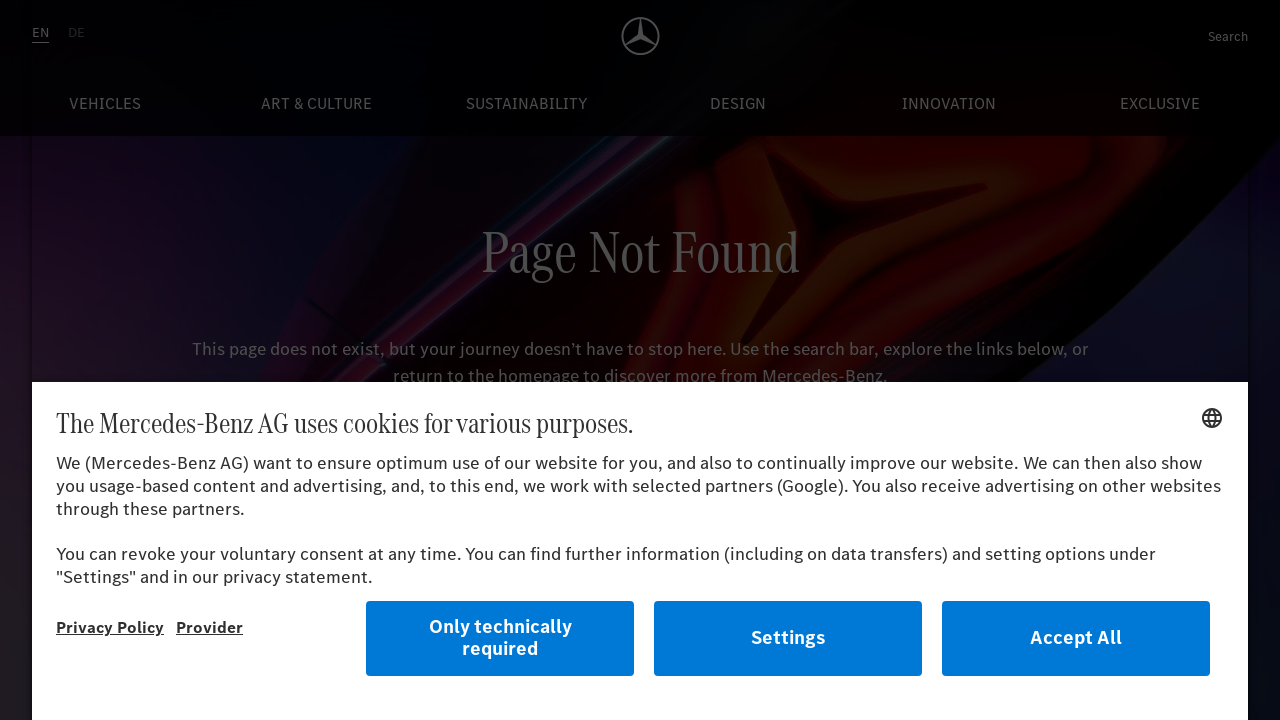